Tests selecting an option from a dropdown menu on a dummy ticket ordering page by scrolling to delivery options section and selecting "Office work place needs it" from a select2 dropdown

Starting URL: https://www.dummyticket.com/dummy-ticket-for-visa-application/

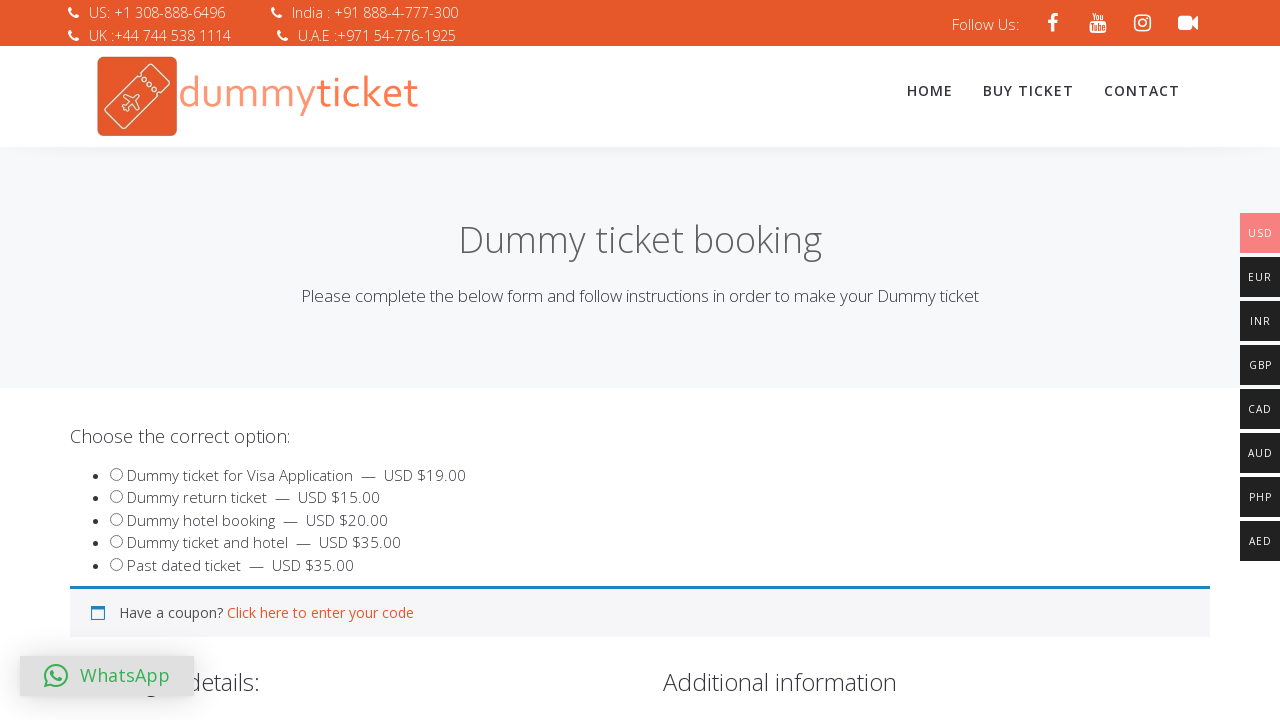

Scrolled to 'Delivery options:' section
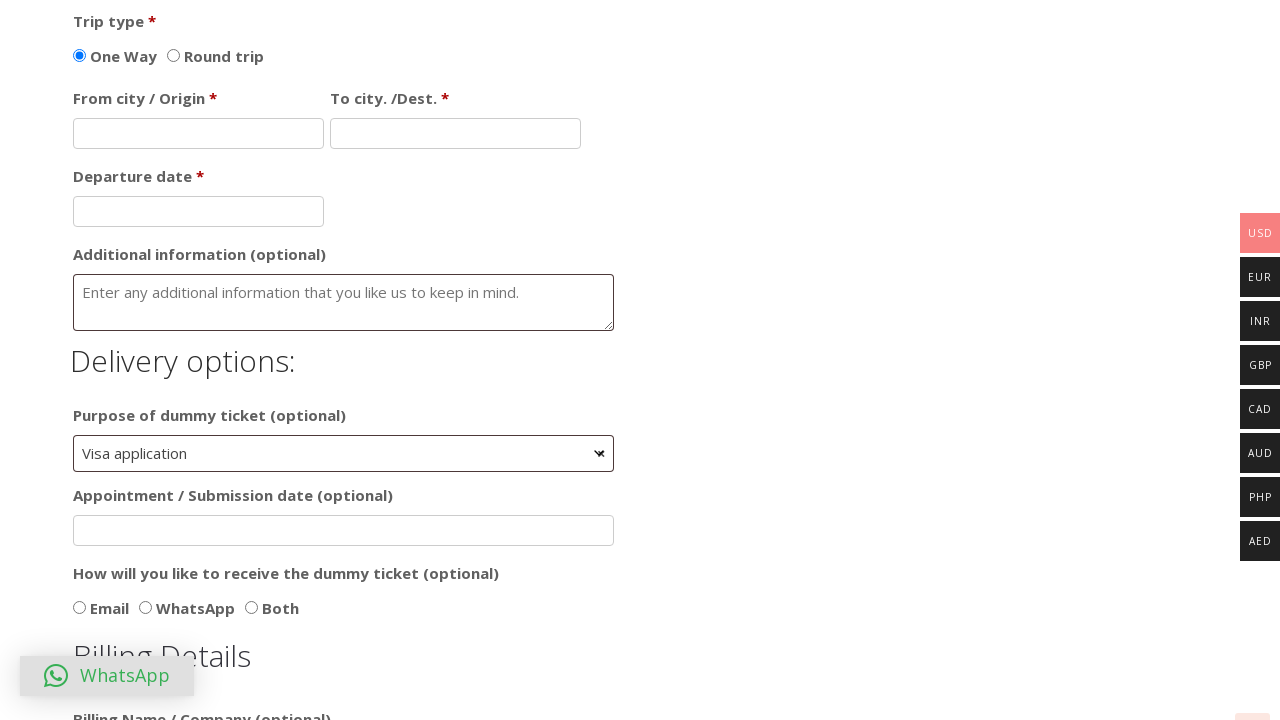

Clicked on select2 dropdown to open options at (344, 453) on xpath=//span[@id='select2-reasondummy-container']
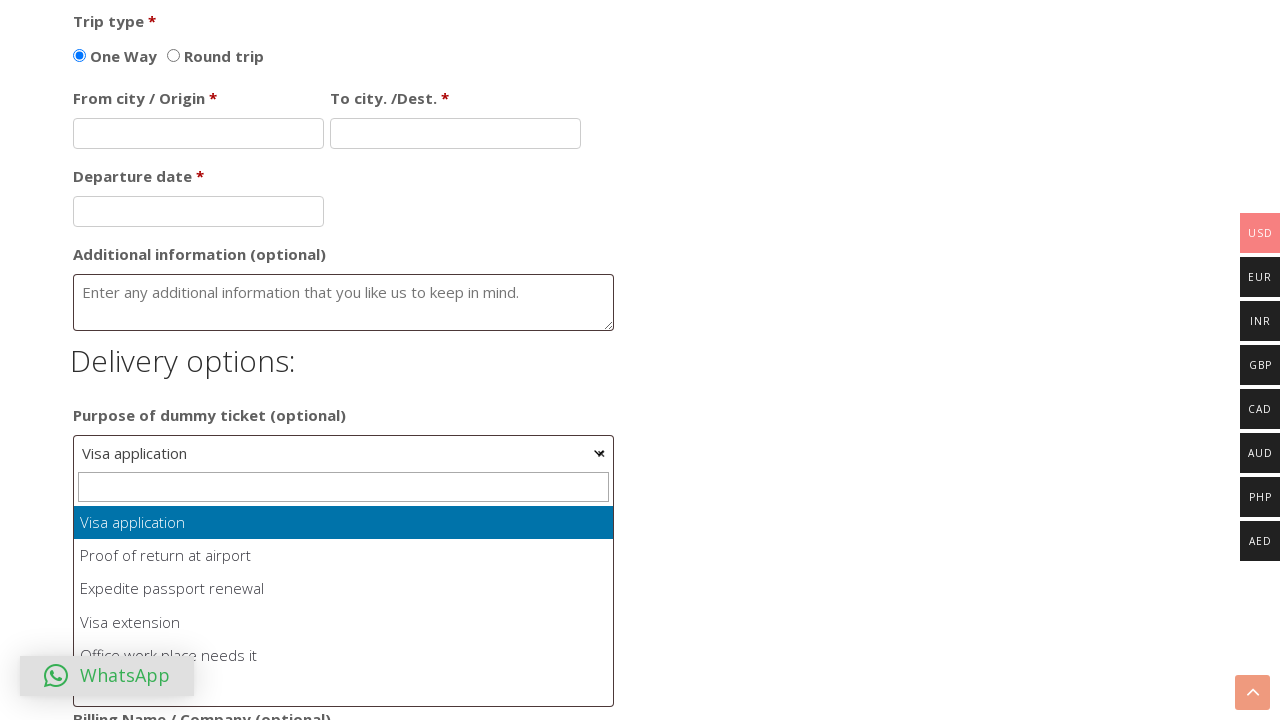

Selected 'Office work place needs it' from dropdown menu at (344, 656) on xpath=//ul[@id='select2-reasondummy-results']/li[text()='Office work place needs
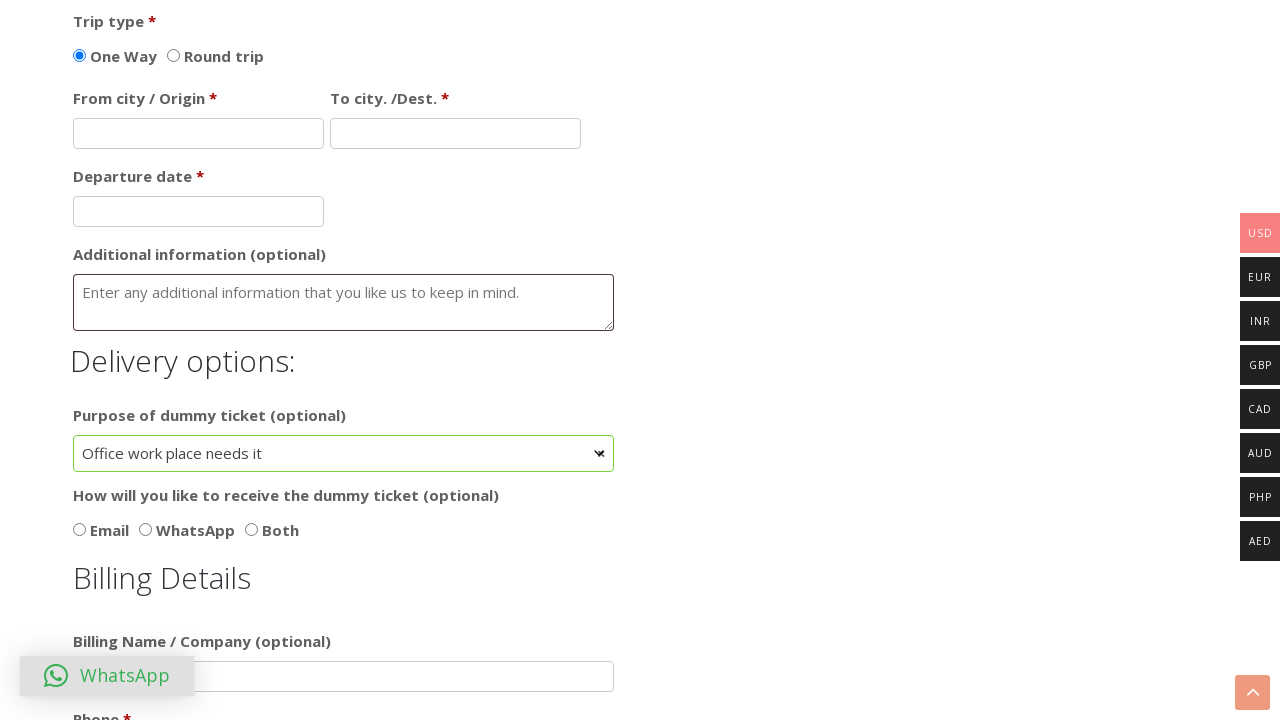

Verified dropdown selection was made successfully
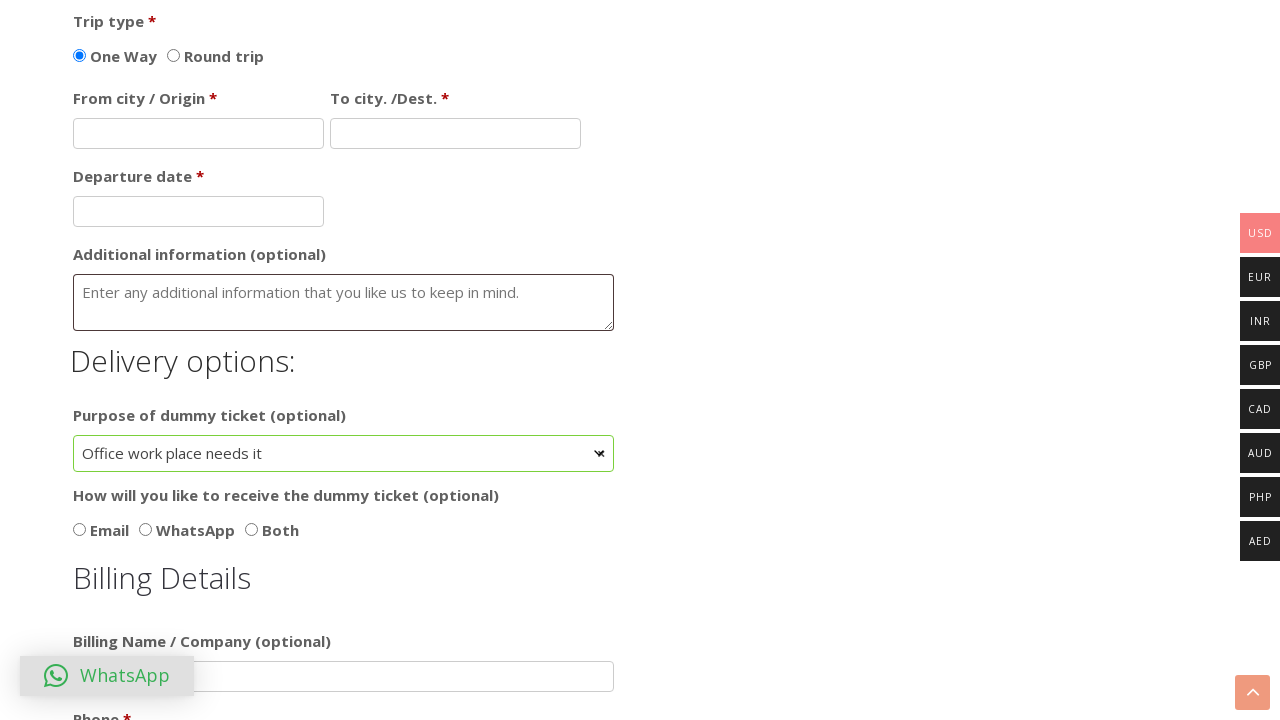

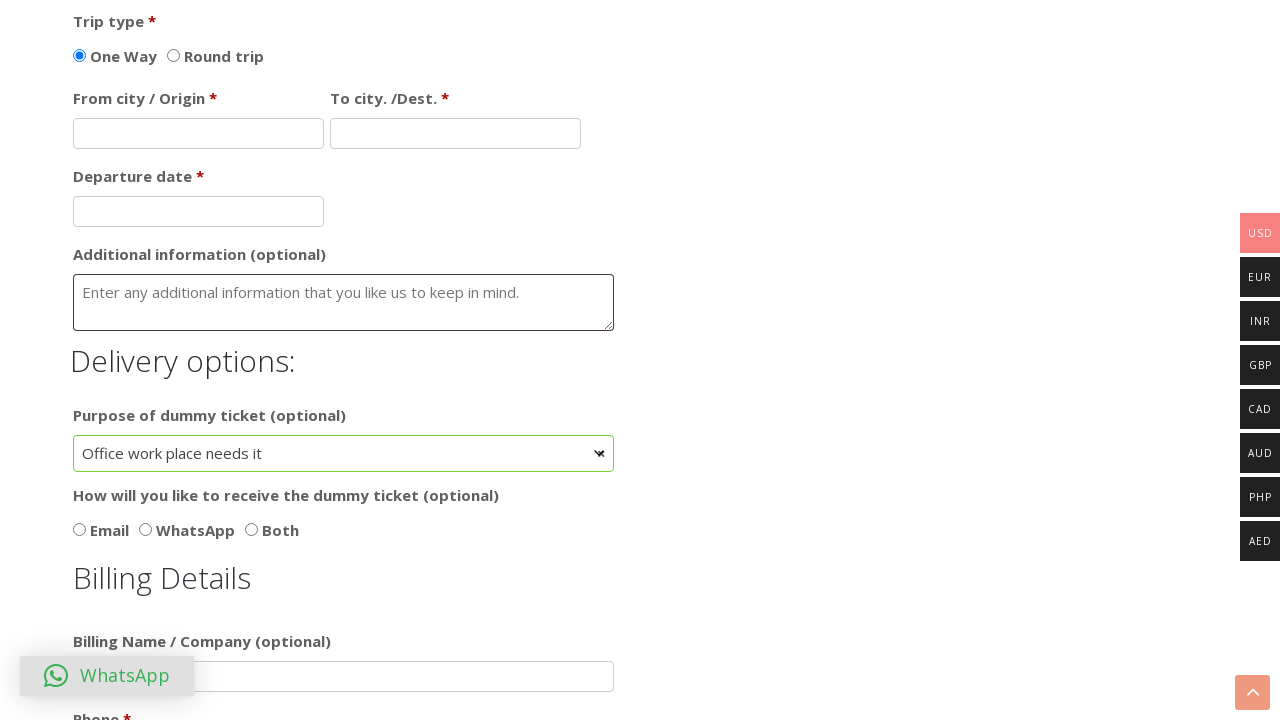